Clicks Submit New Language link and verifies the "IMPORTANT:" notice has red background and white text

Starting URL: http://www.99-bottles-of-beer.net/

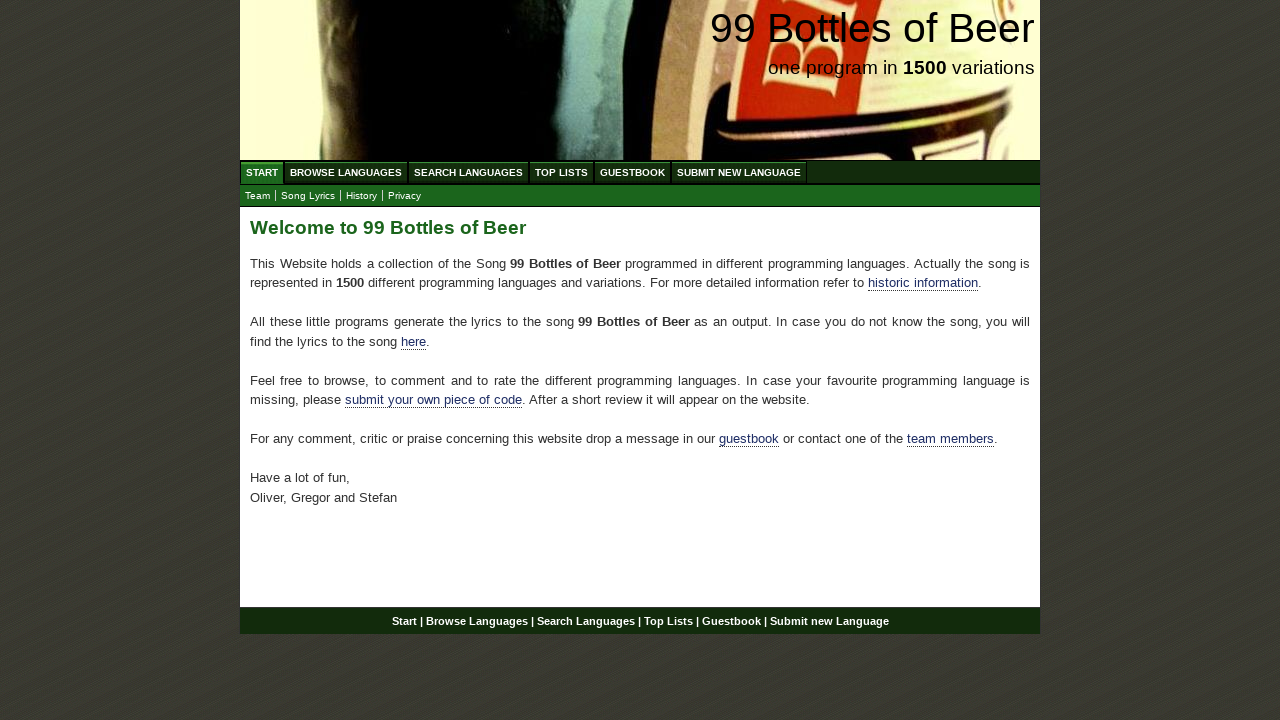

Clicked 'SUBMIT NEW LANGUAGE' link at (739, 172) on text=SUBMIT NEW LANGUAGE
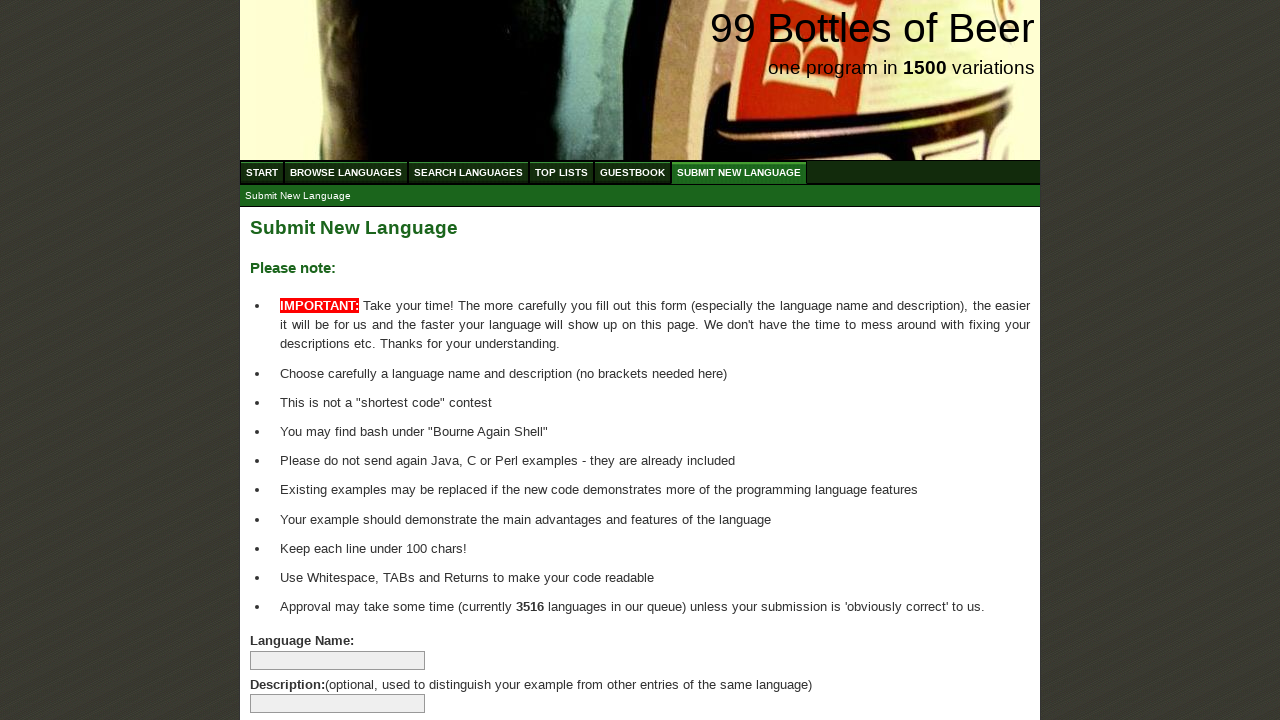

Retrieved list items with span elements
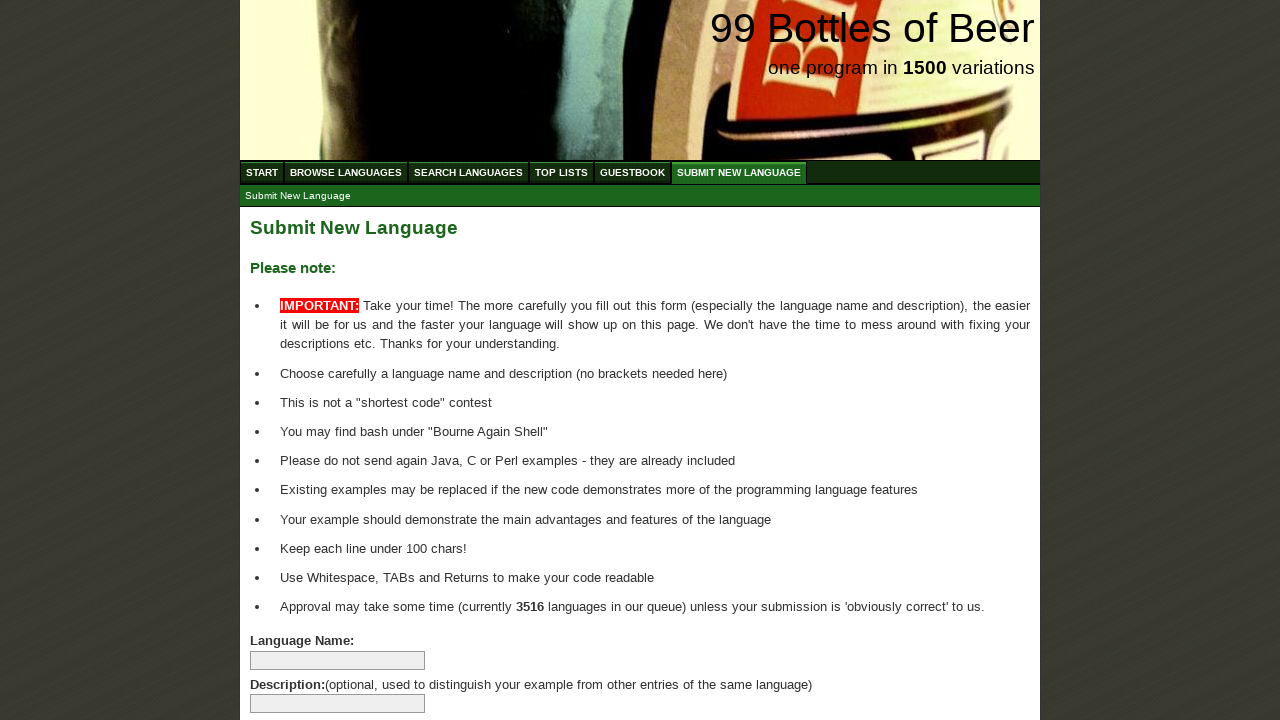

Verified at least one list item exists
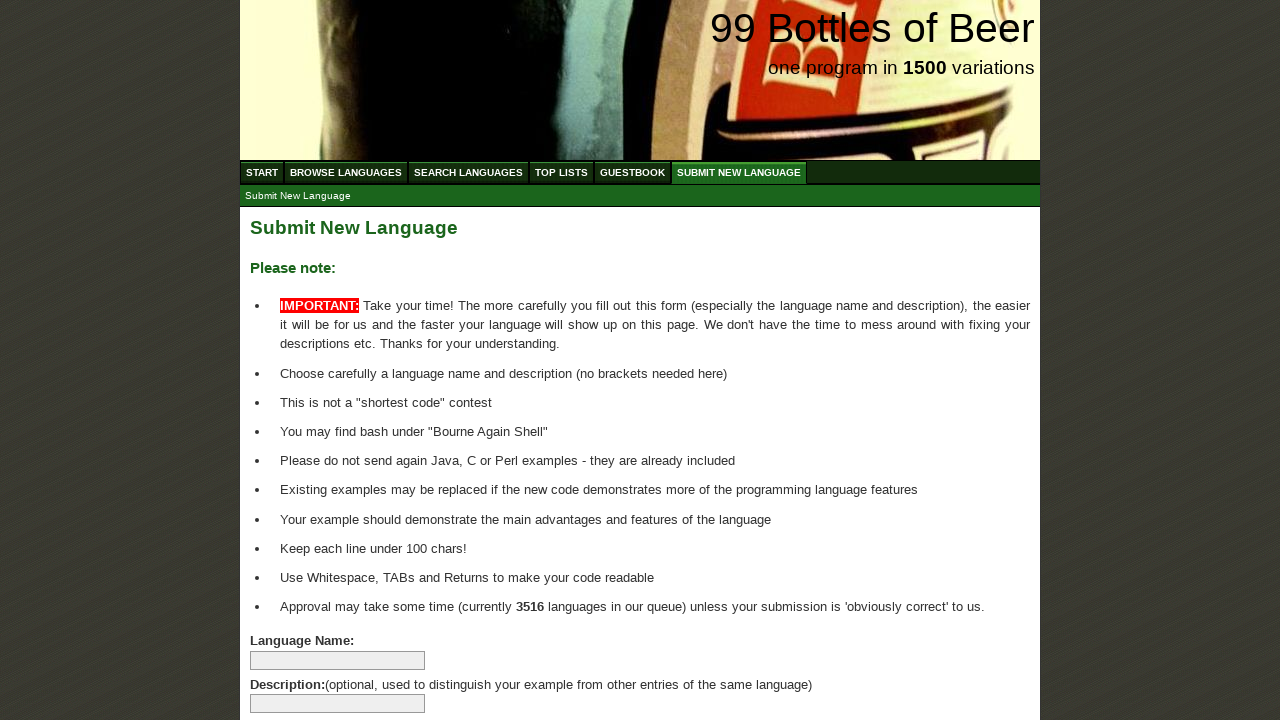

Retrieved text content: 'IMPORTANT:'
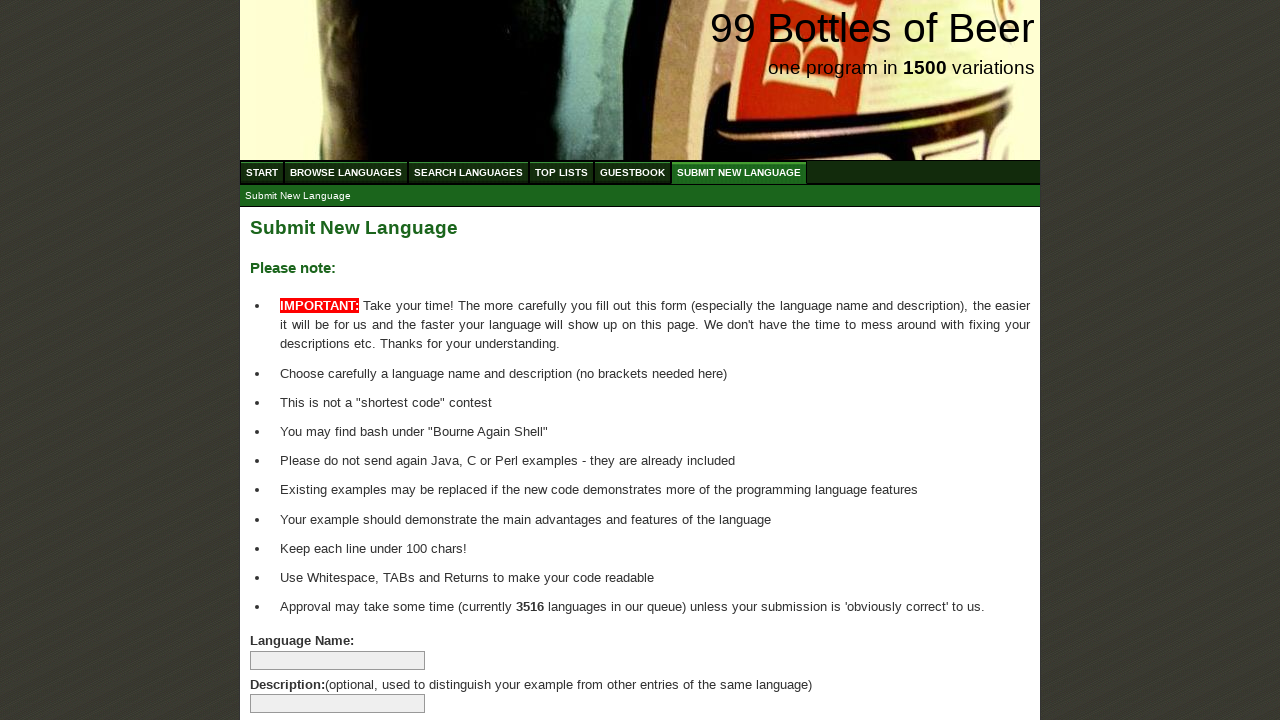

Retrieved background color: rgb(255, 0, 0)
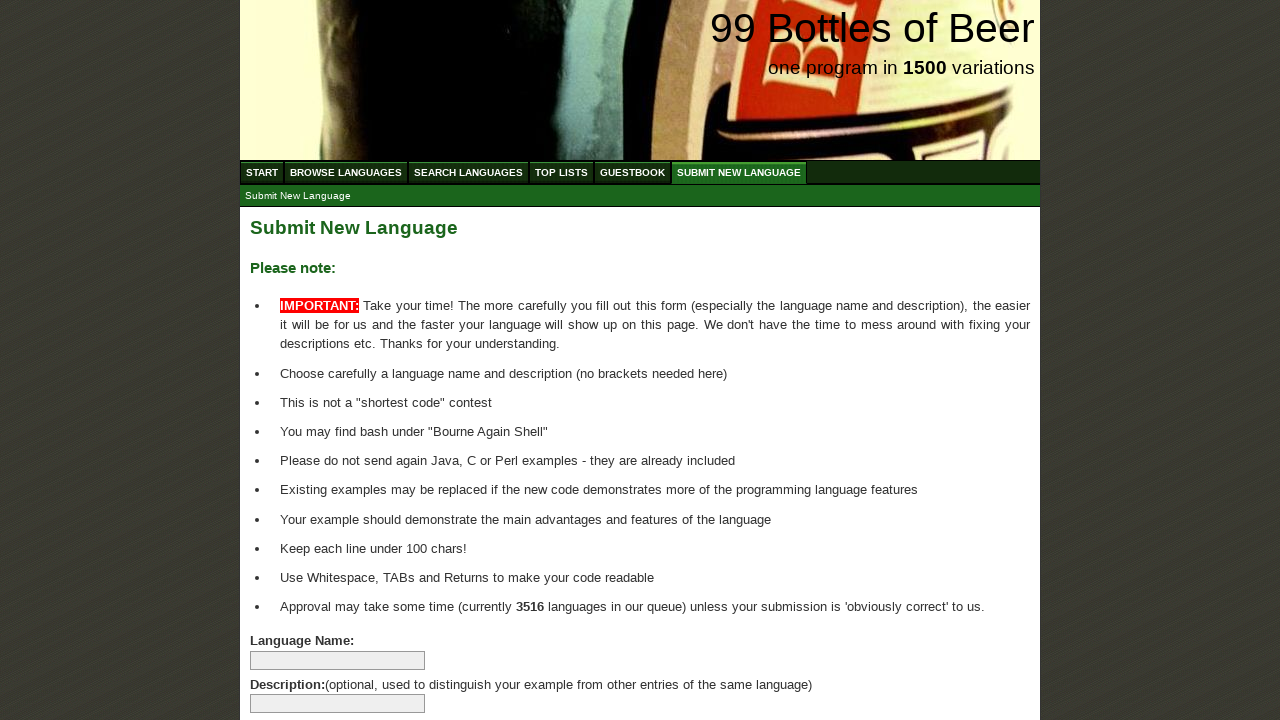

Verified 'IMPORTANT:' notice has red background
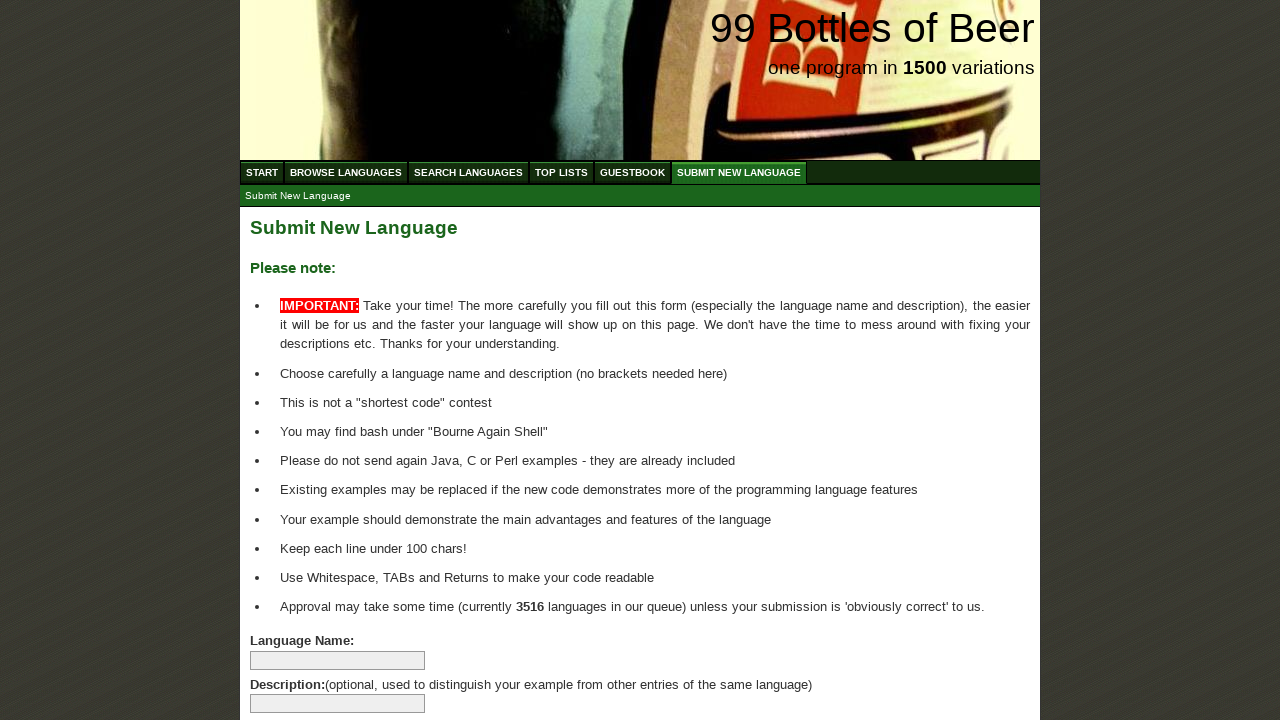

Retrieved text color: rgb(255, 255, 255)
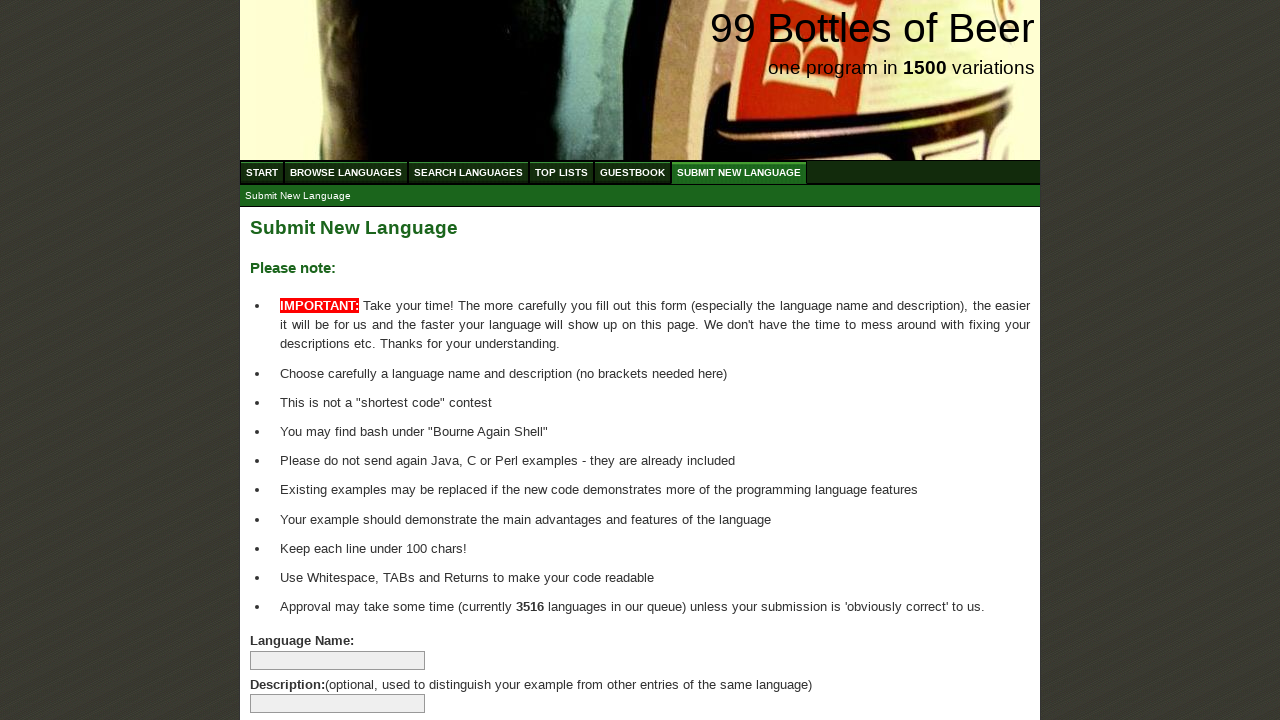

Verified 'IMPORTANT:' notice has white text color
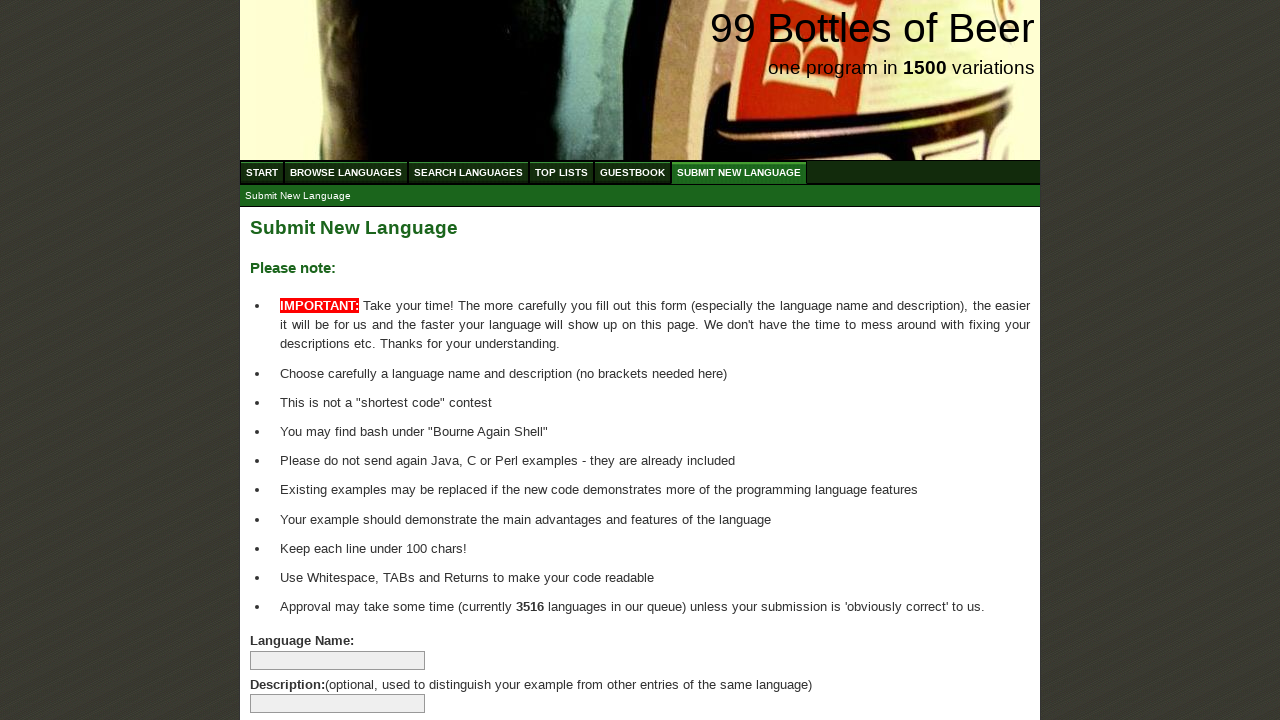

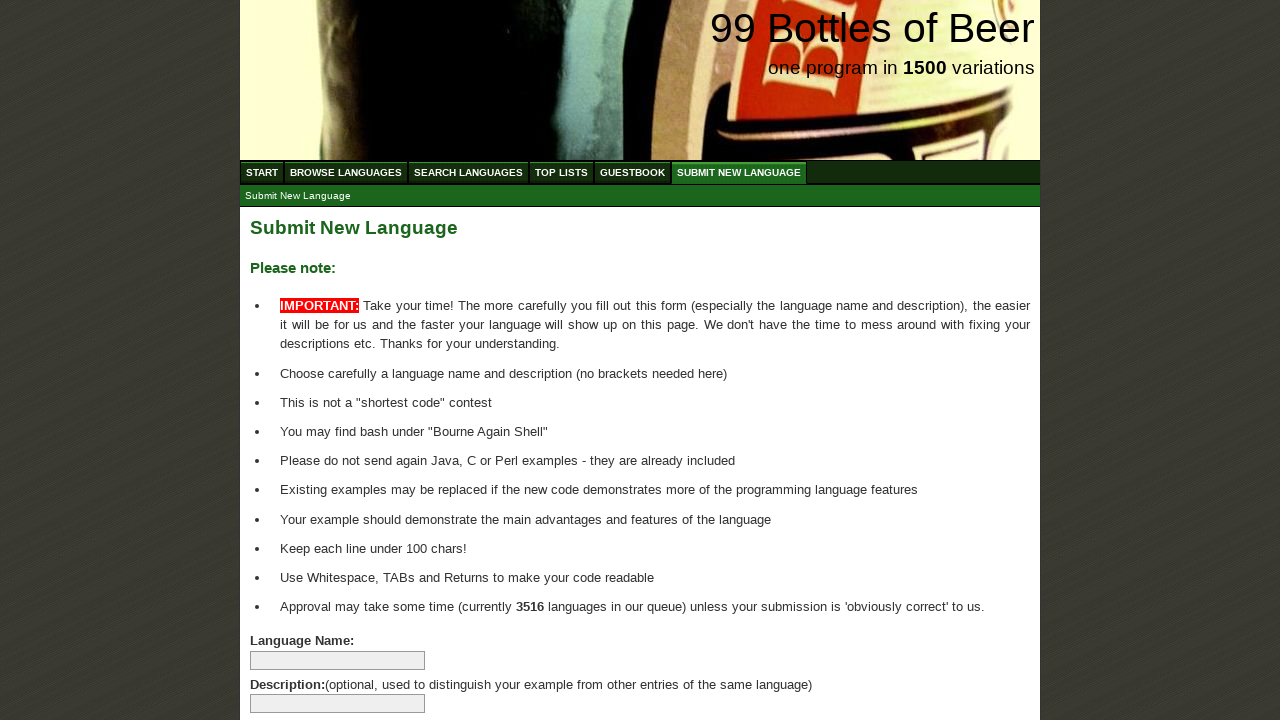